Tests dropdown selection functionality by selecting "Blue" from an old-style select menu

Starting URL: https://demoqa.com/select-menu

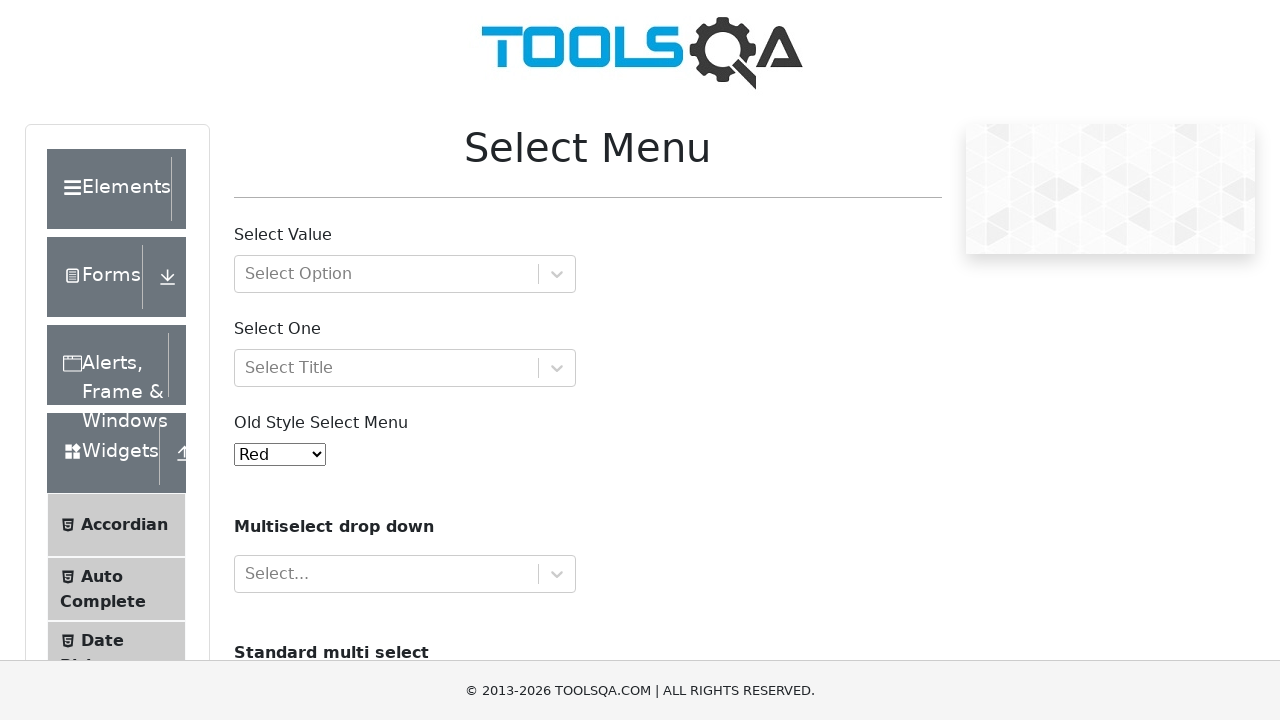

Selected 'Blue' from the old-style select menu on #oldSelectMenu
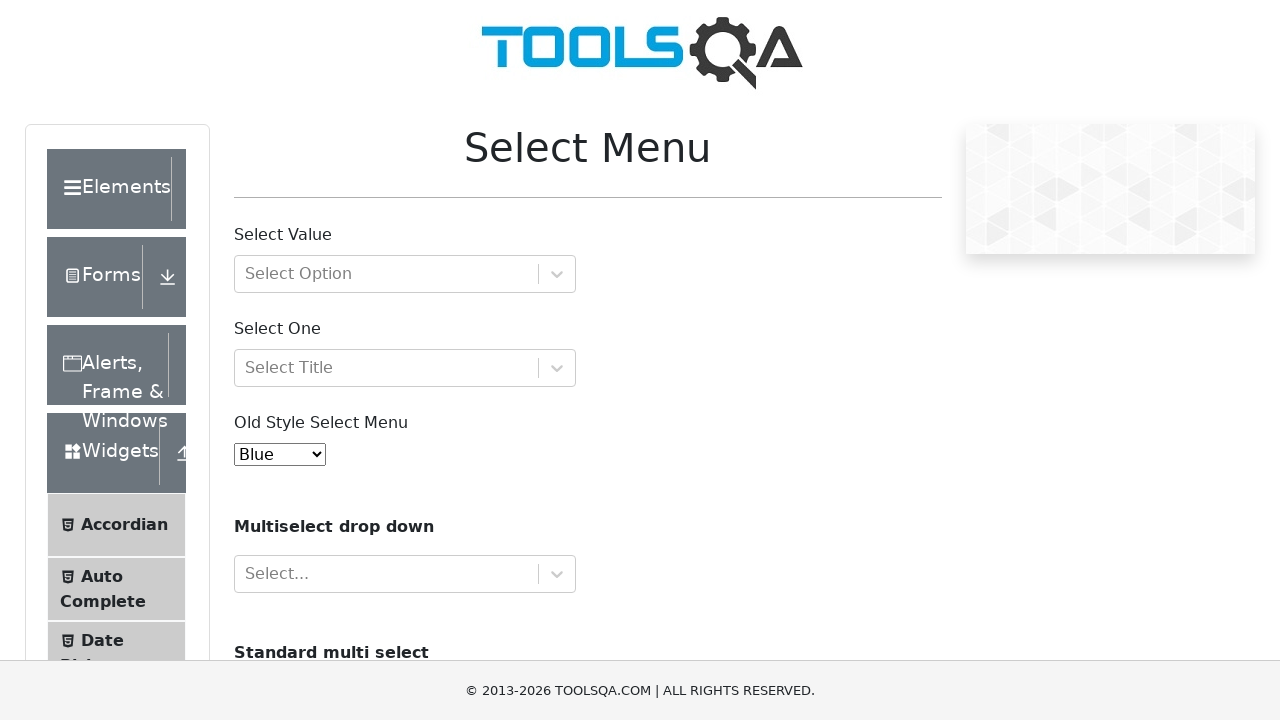

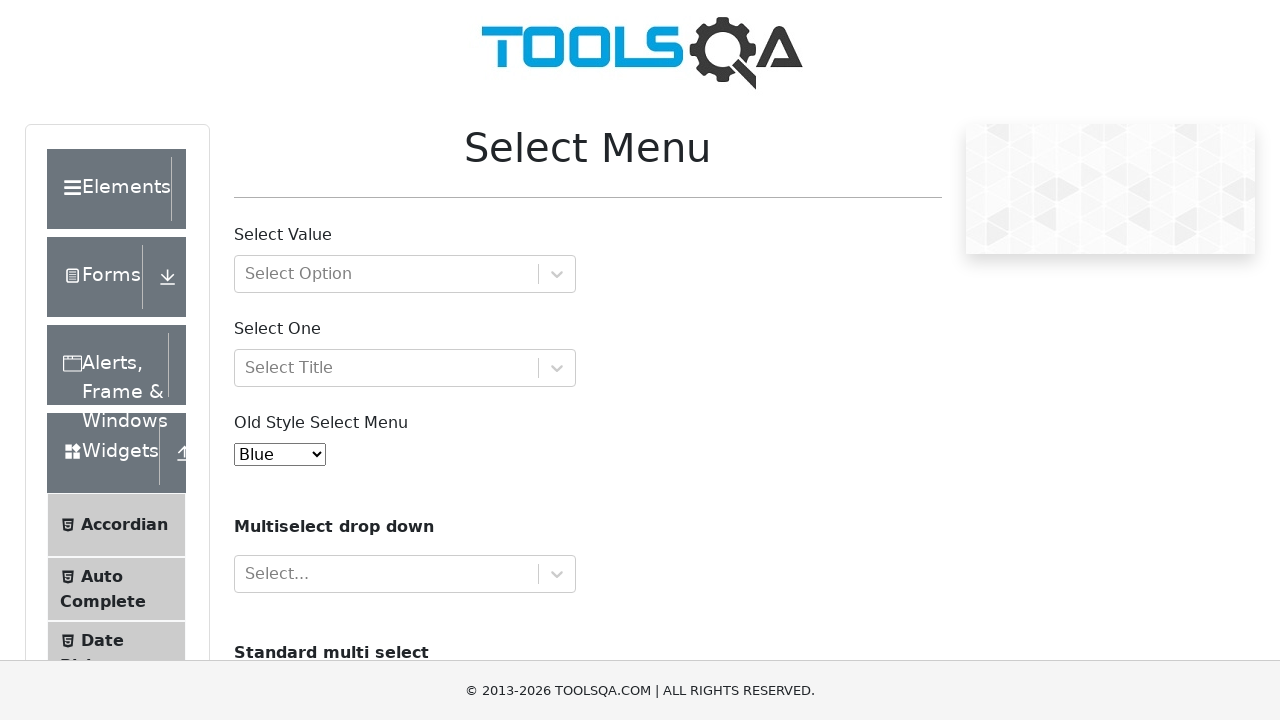